Tests drag and drop by specific coordinates, dragging the source element 401 pixels horizontally and 138 pixels vertically

Starting URL: https://jqueryui.com/droppable/

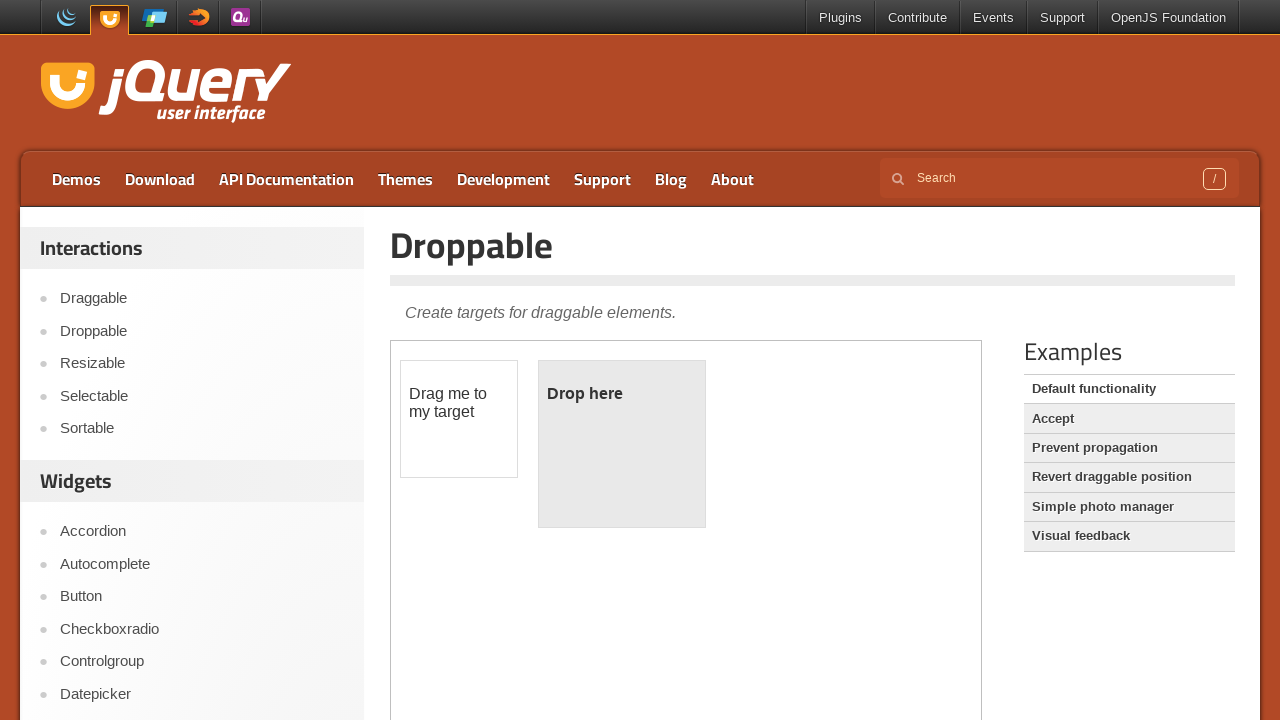

Located the first iframe containing drag and drop elements
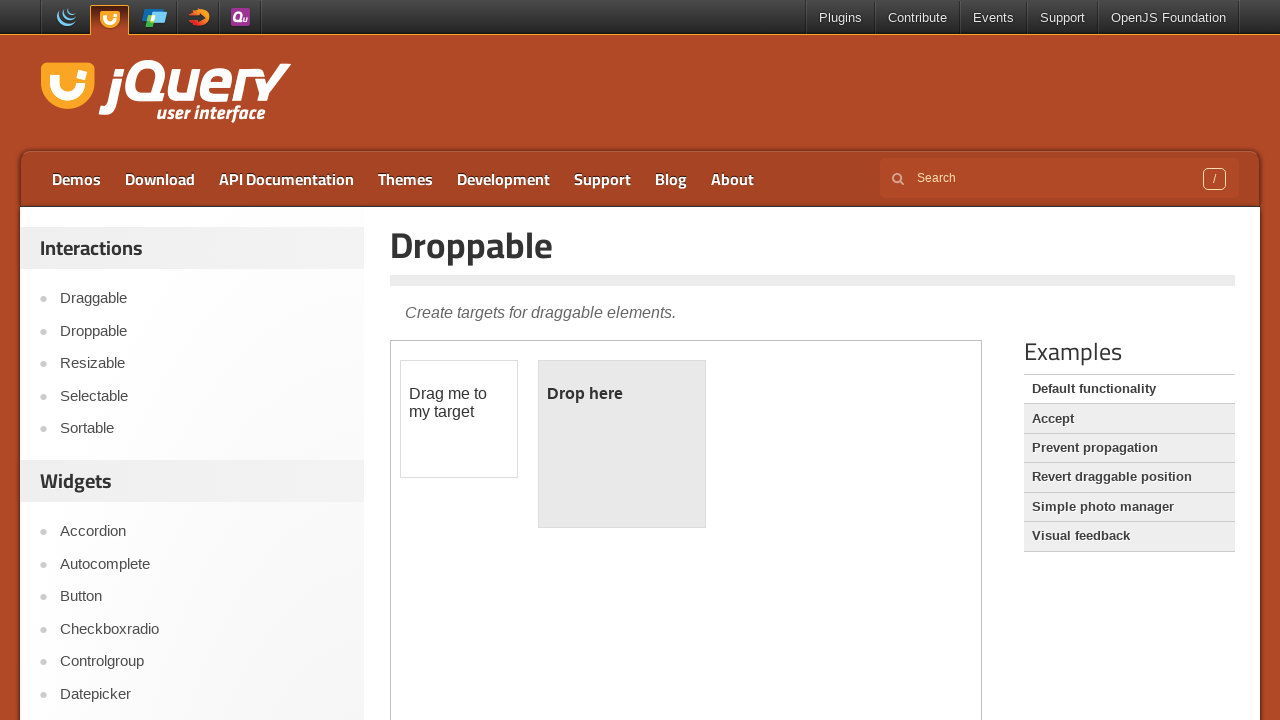

Located the draggable element with id 'draggable'
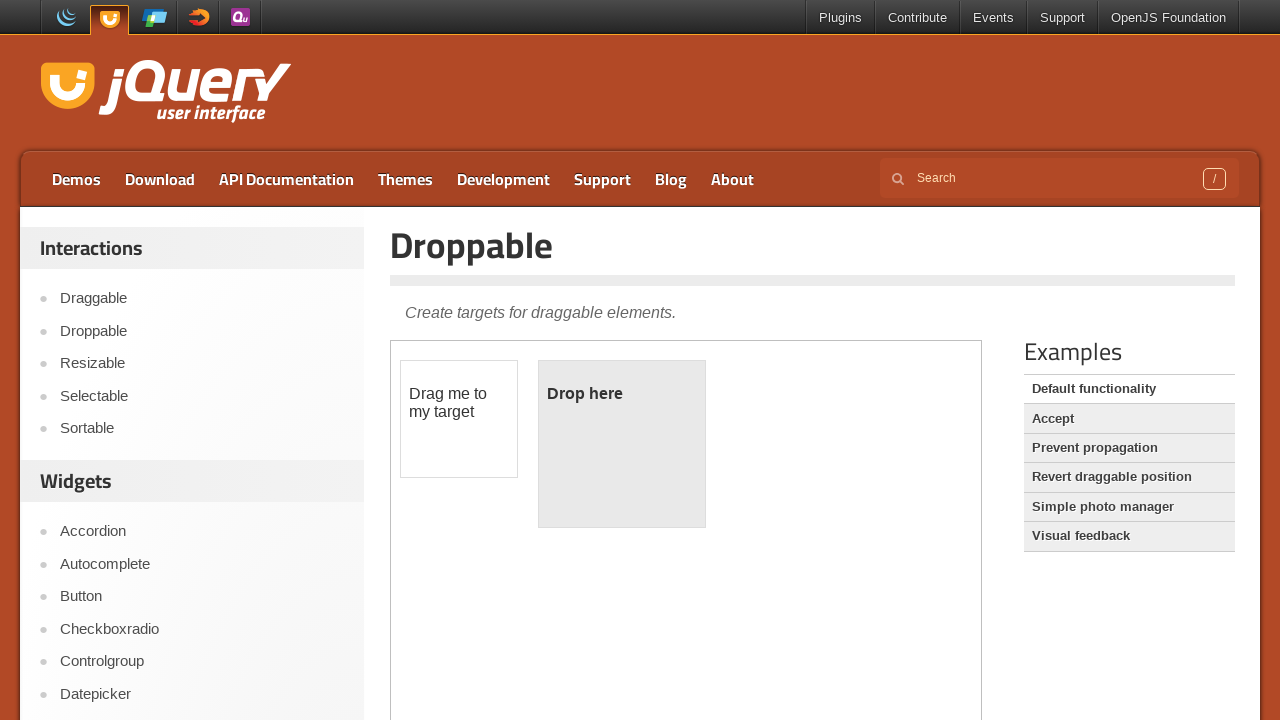

Retrieved bounding box of the draggable element
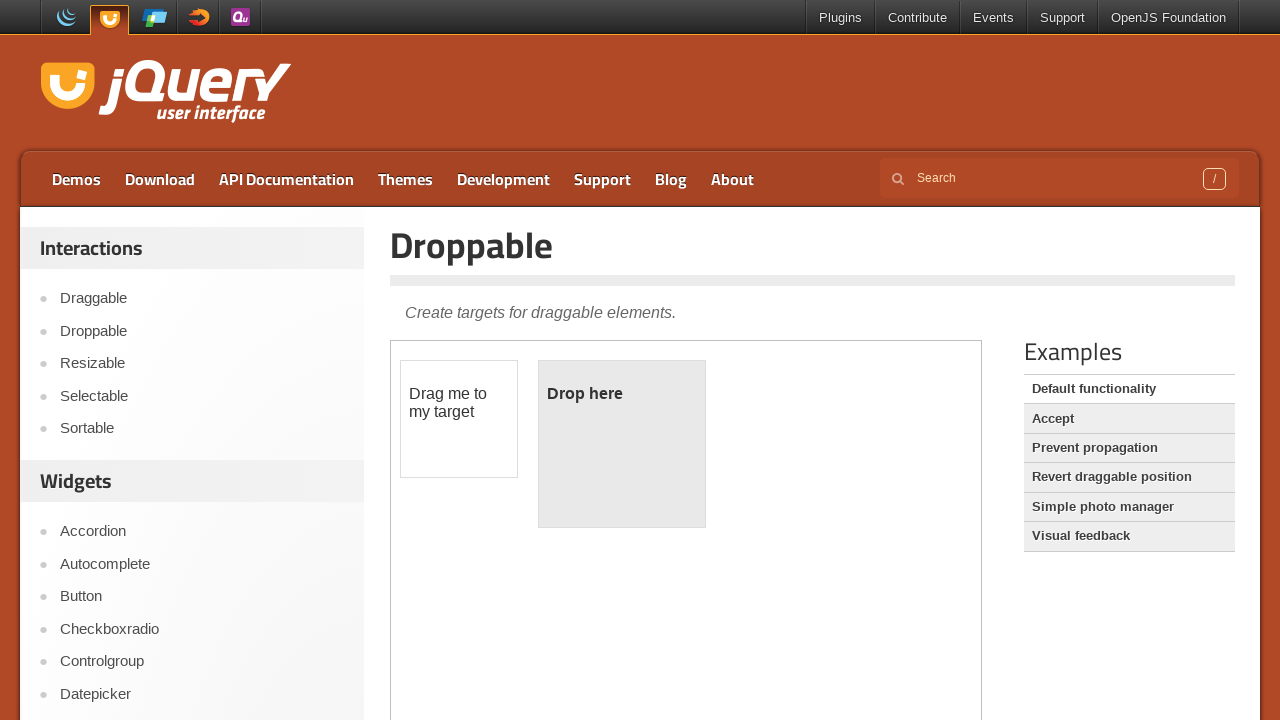

Moved mouse to the center of the draggable element at (459, 419)
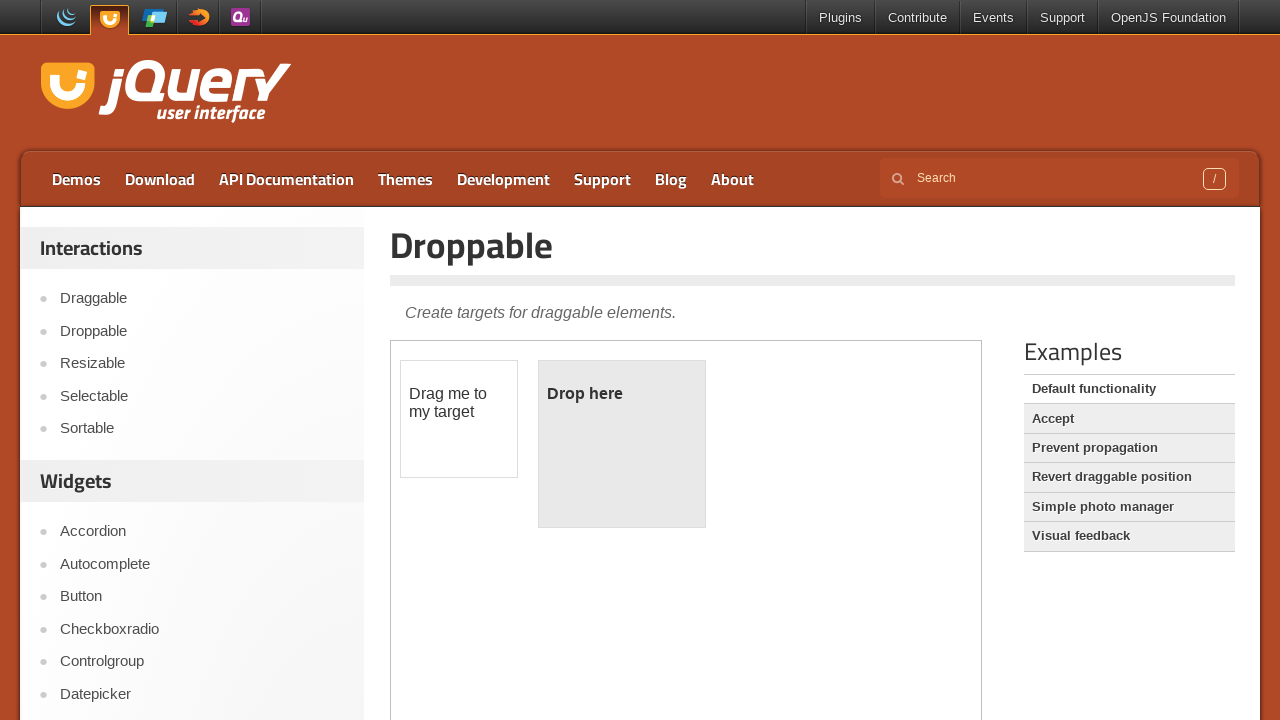

Pressed mouse button down to start drag operation at (459, 419)
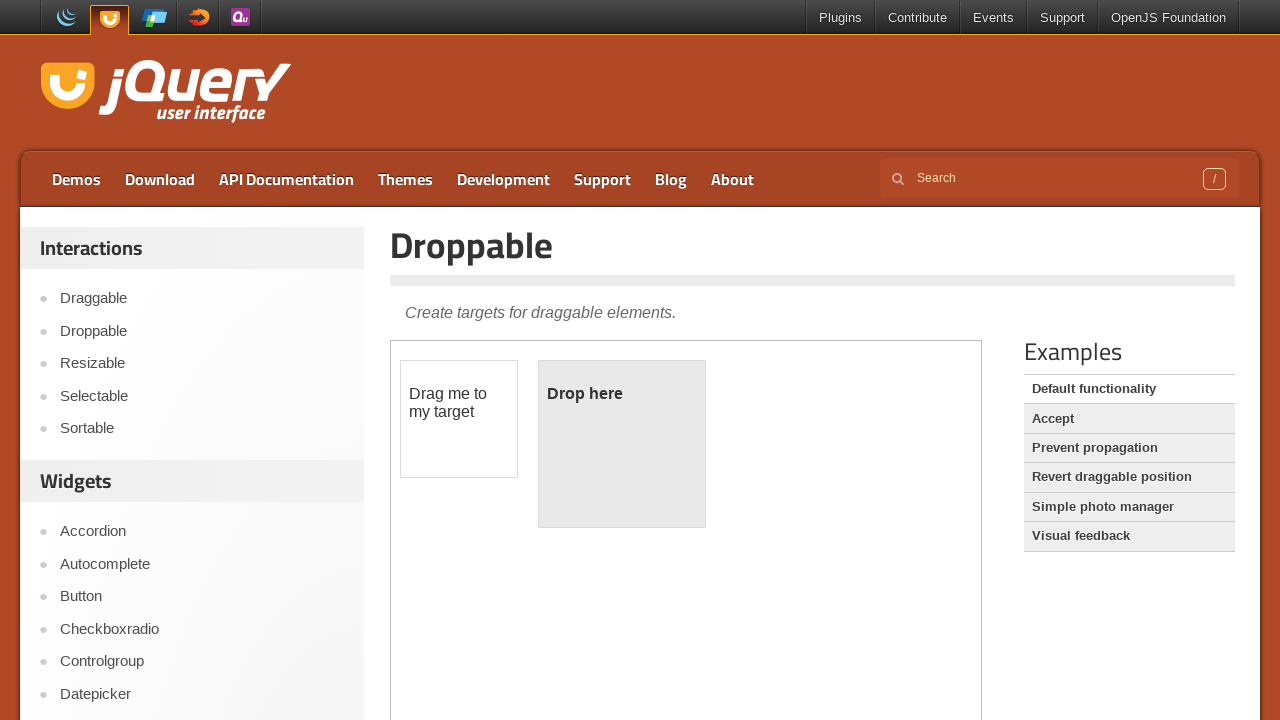

Dragged element 401 pixels horizontally and 138 pixels vertically at (860, 557)
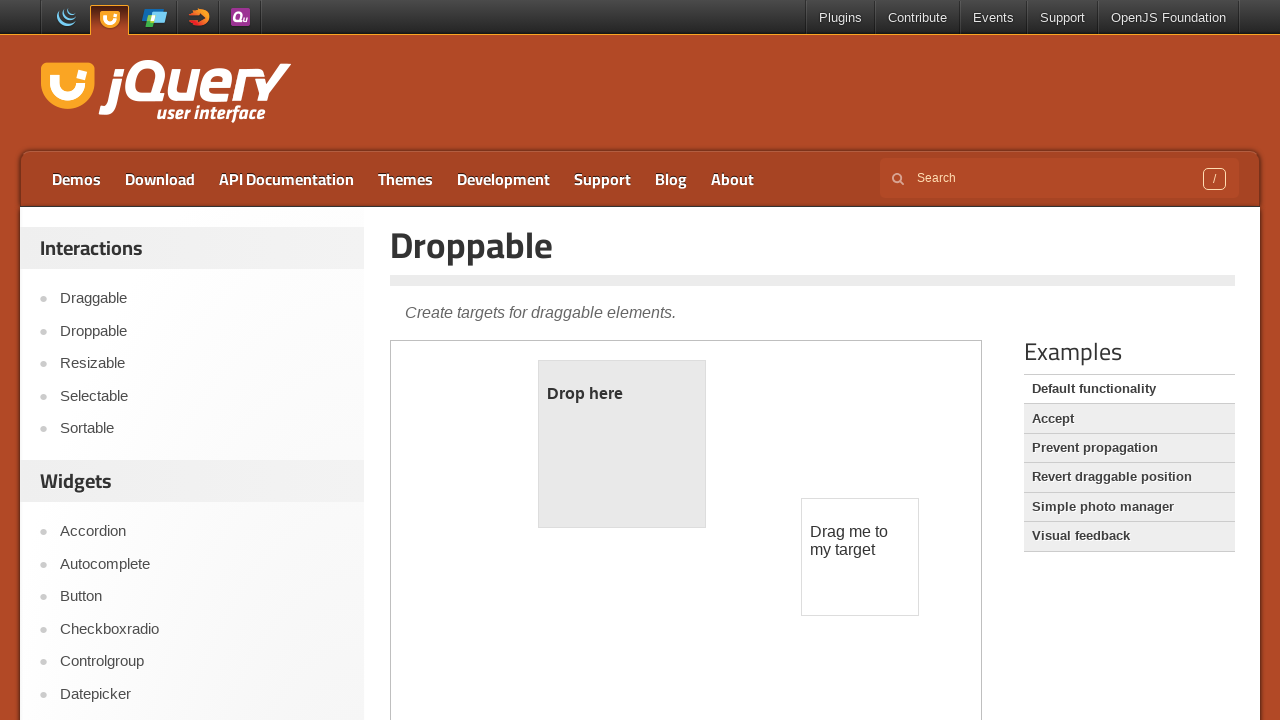

Released mouse button to complete drag and drop operation at (860, 557)
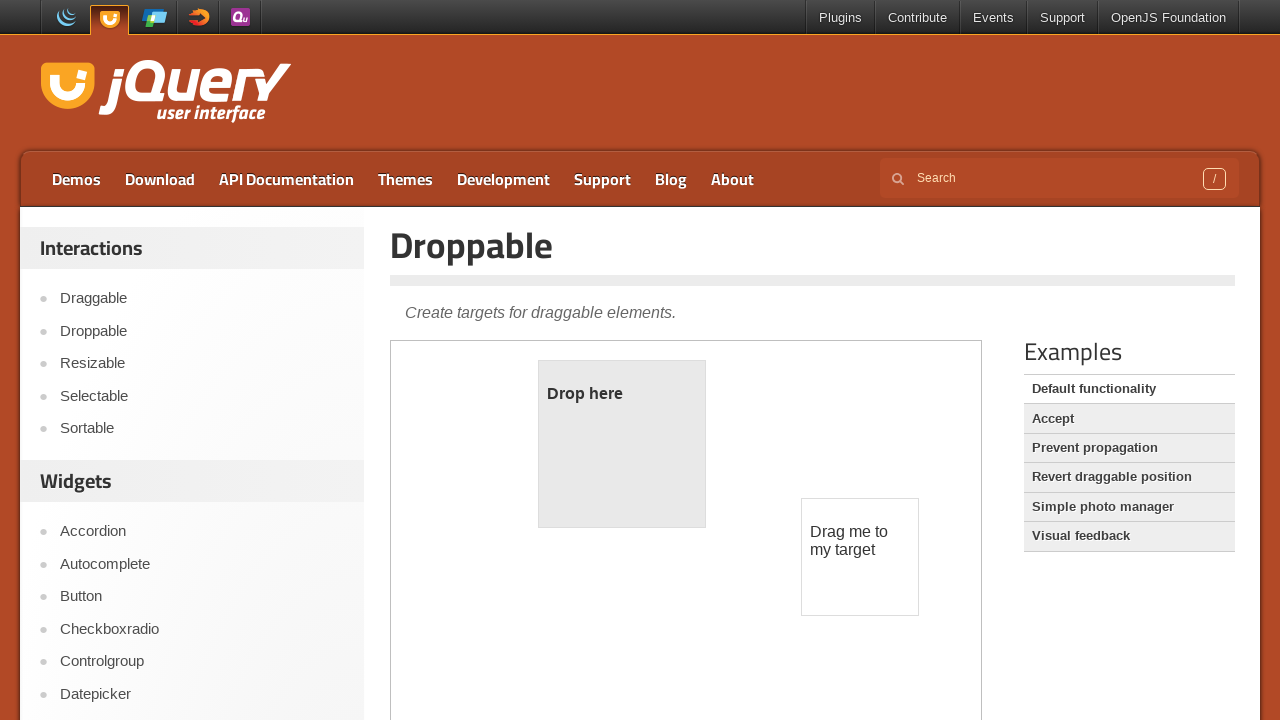

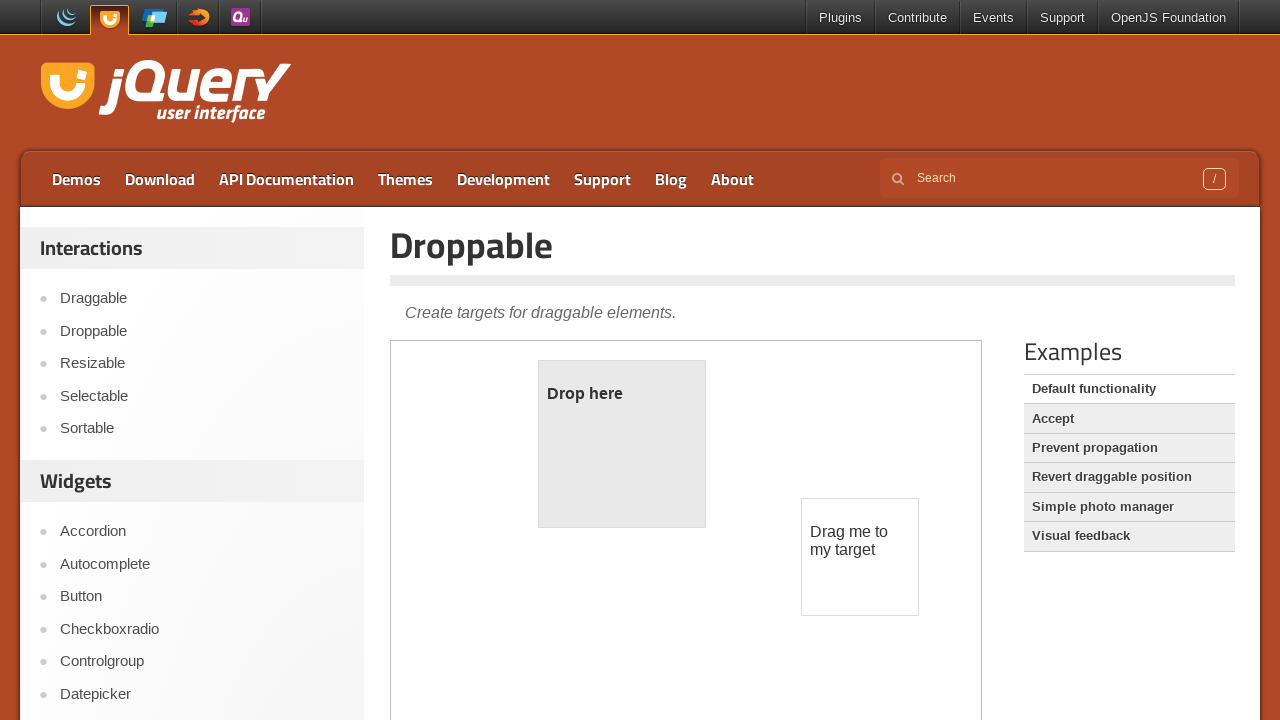